Tests iframe switching functionality by navigating into an iframe to verify text content is displayed, then switching back to the parent frame and clicking a link.

Starting URL: https://the-internet.herokuapp.com/iframe

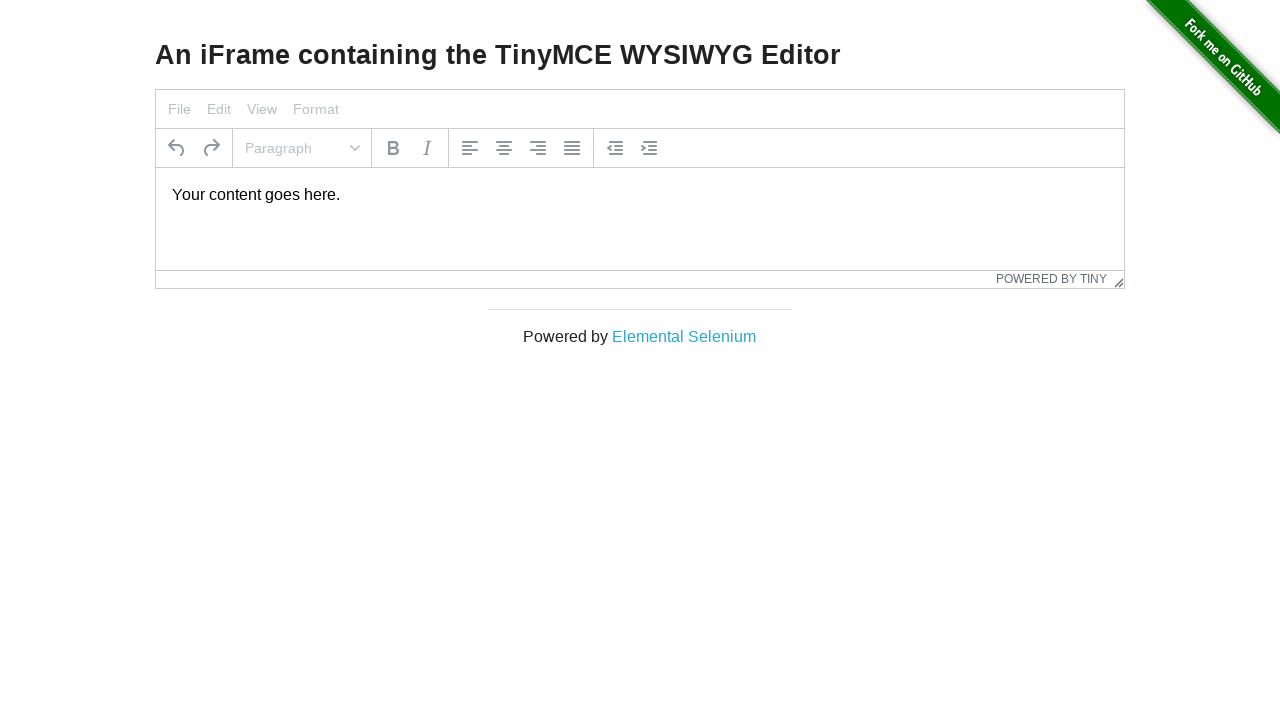

Located iframe with ID 'mce_0_ifr'
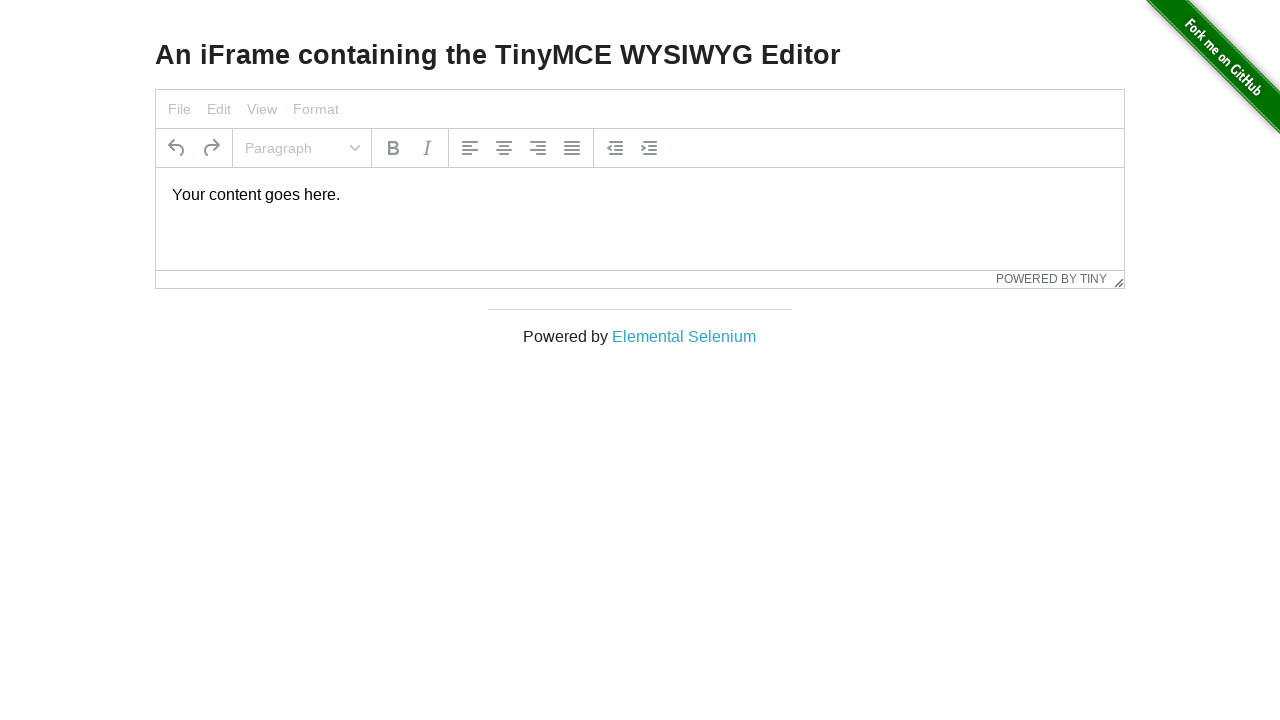

Verified paragraph text element is visible within the iframe
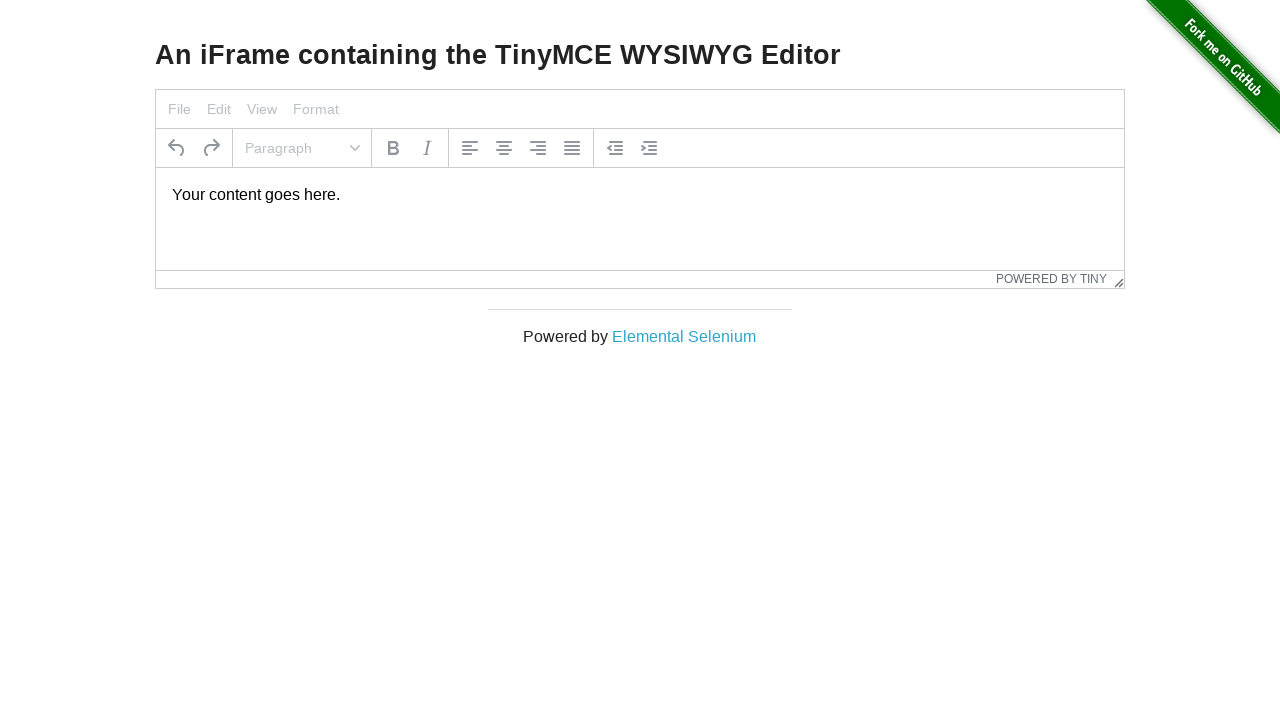

Clicked 'Elemental Selenium' link in parent frame at (684, 336) on text=Elemental Selenium
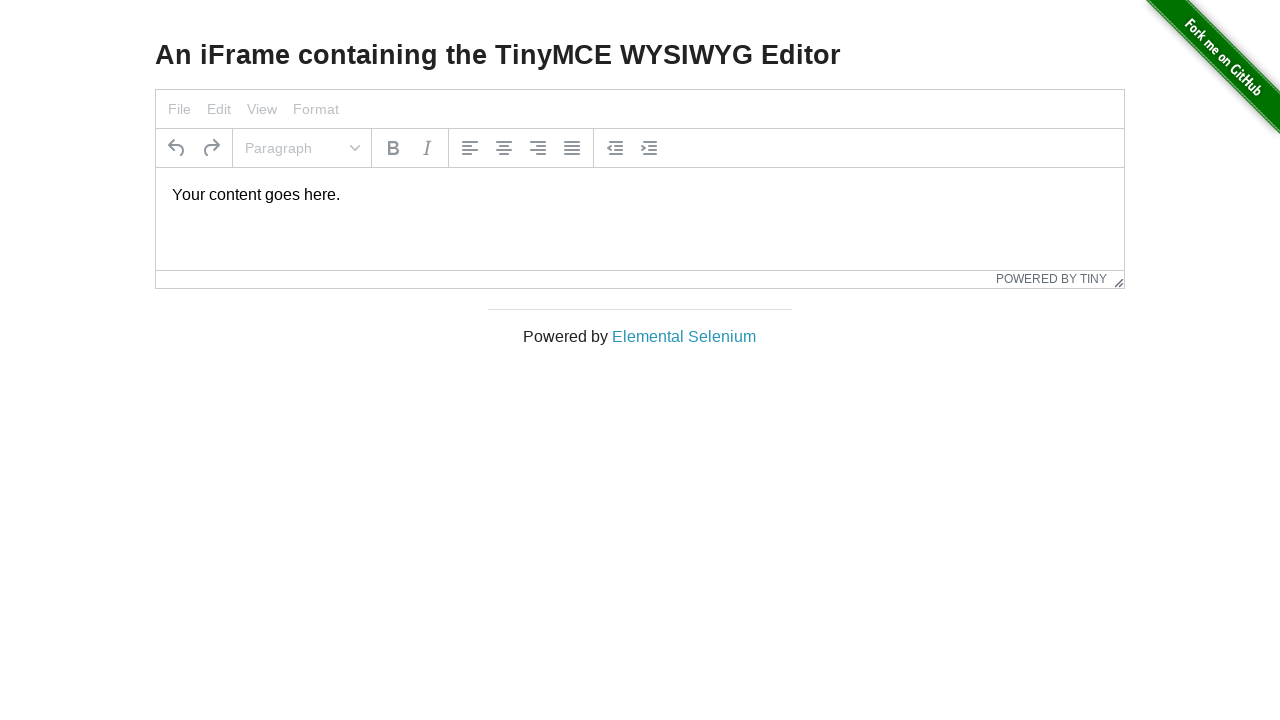

Waited 3 seconds for navigation to complete
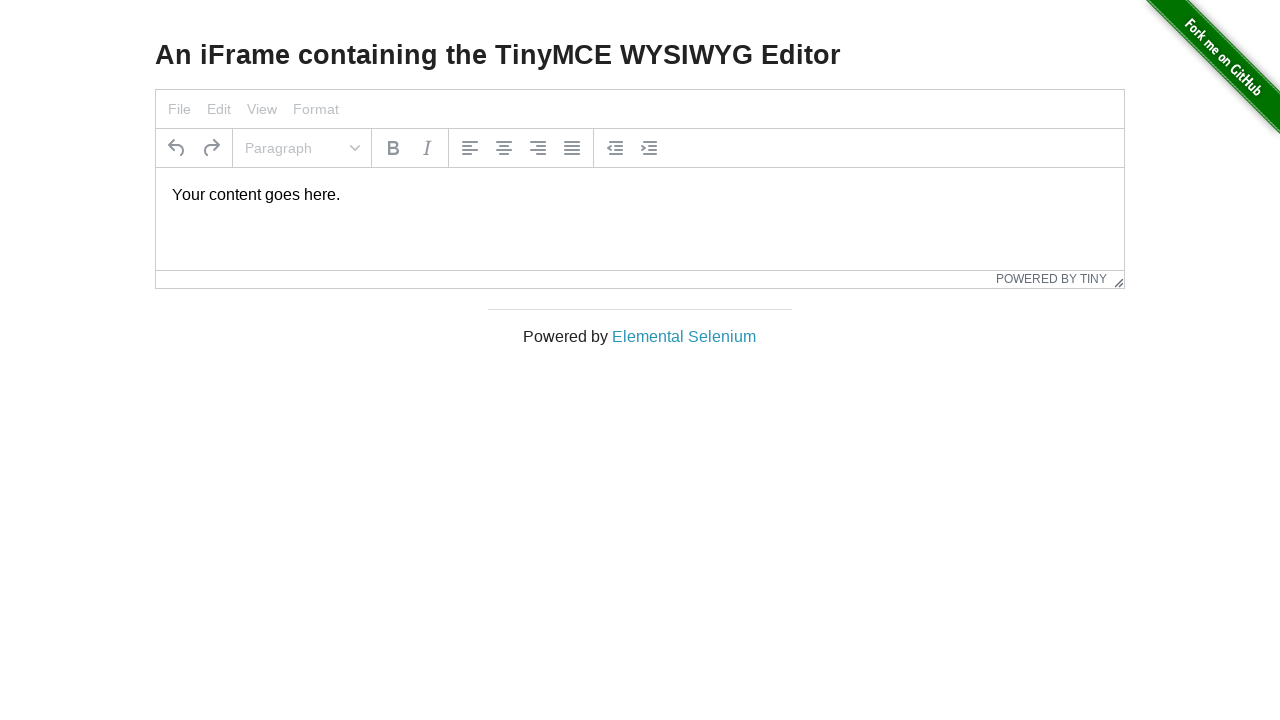

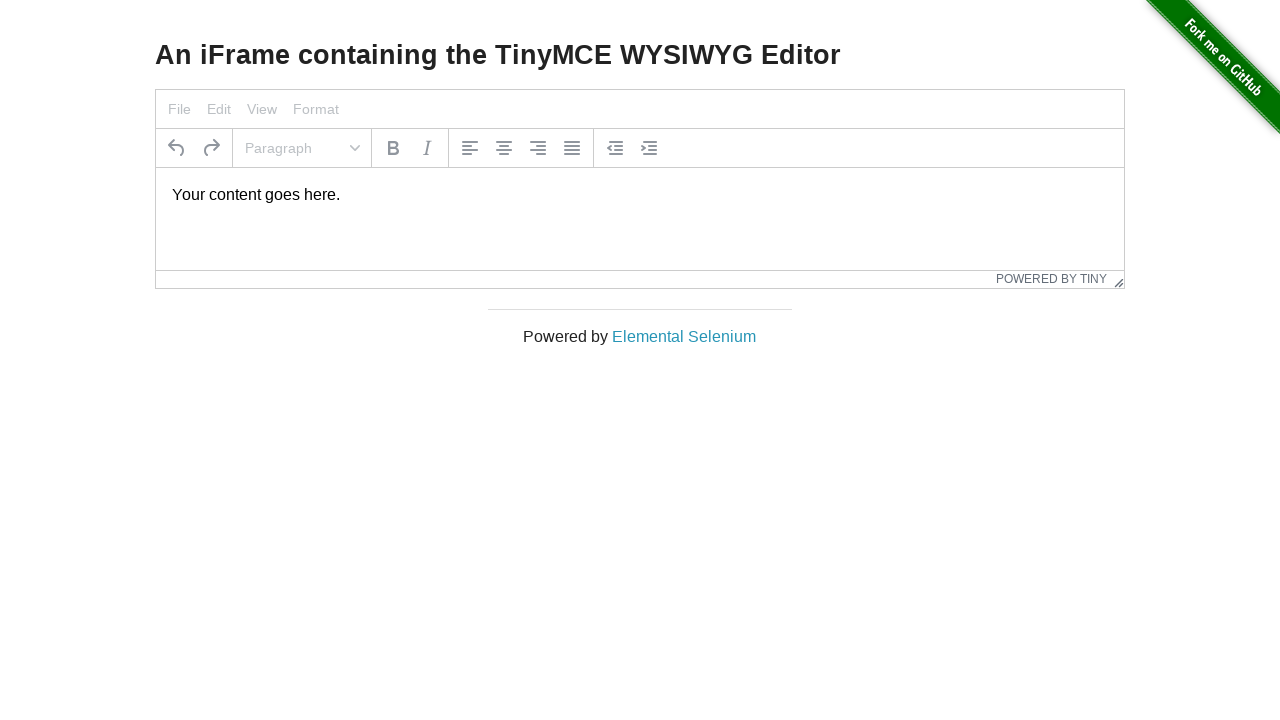